Tests the GreenCart landing page by searching for a product using a shortname and extracting the actual product name from the search results.

Starting URL: https://rahulshettyacademy.com/seleniumPractise/#/

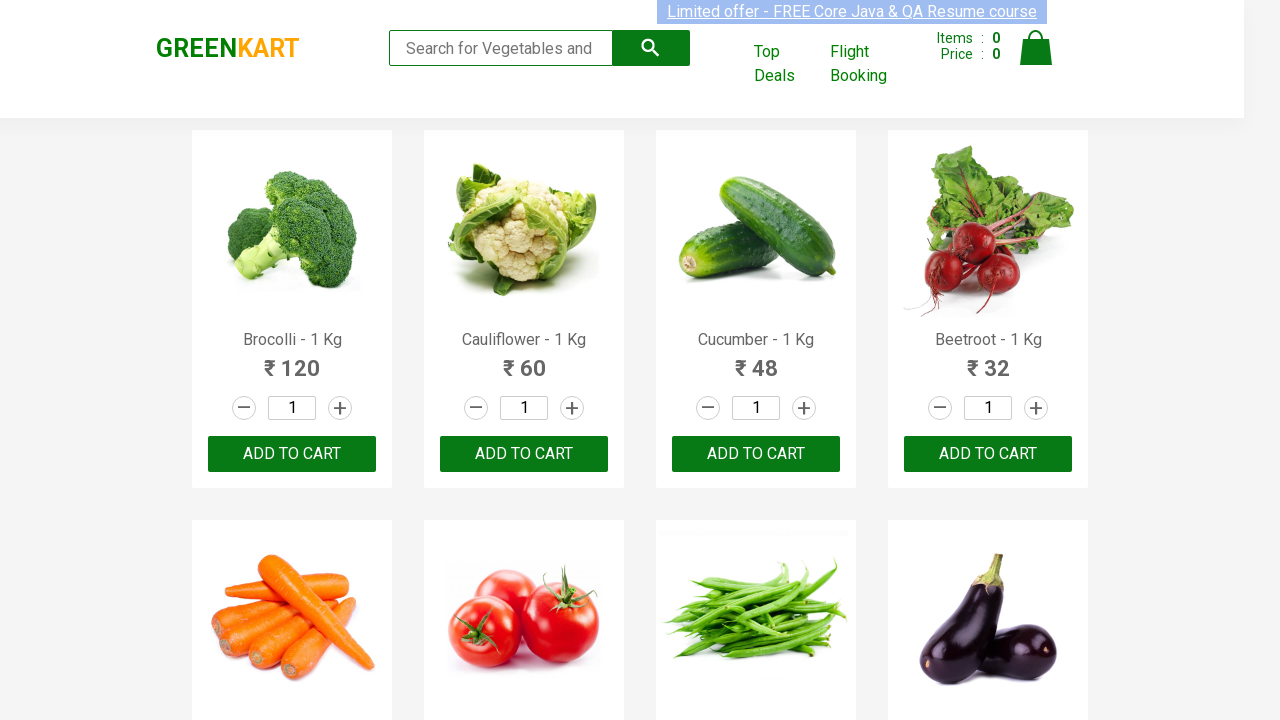

Filled search field with 'Tomato' on input.search-keyword
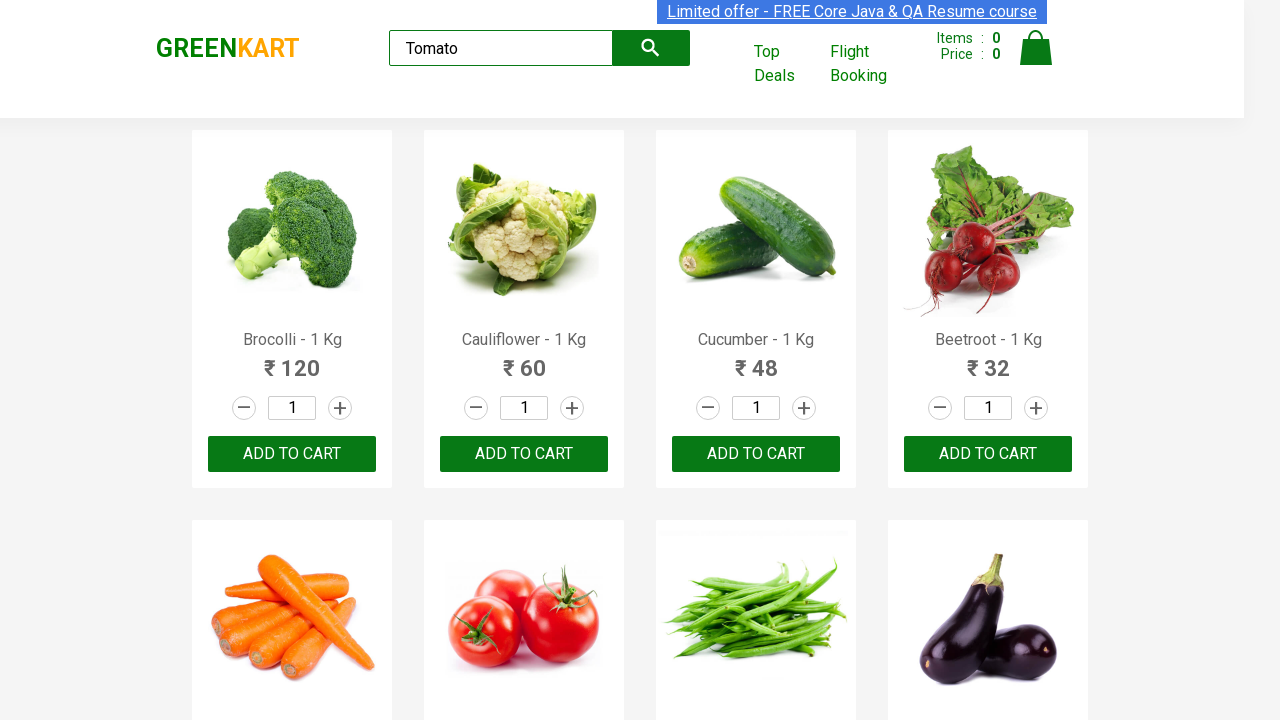

Search results loaded successfully
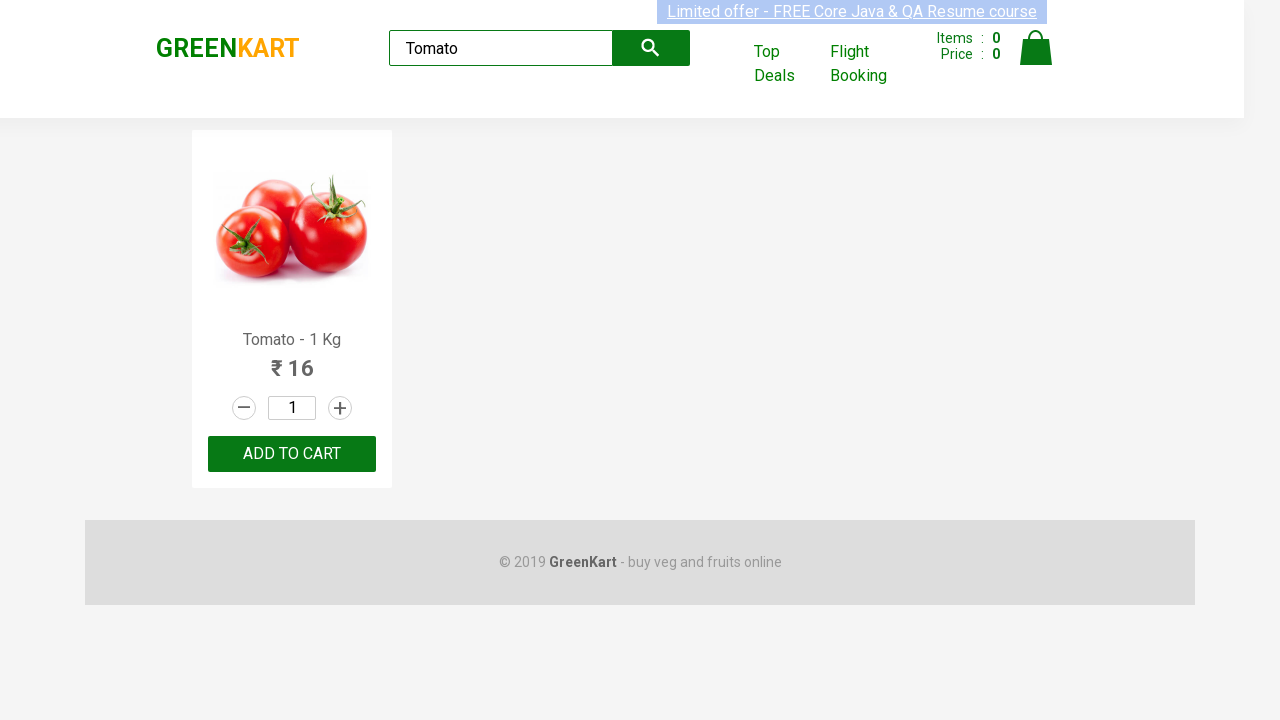

Located first product element from search results
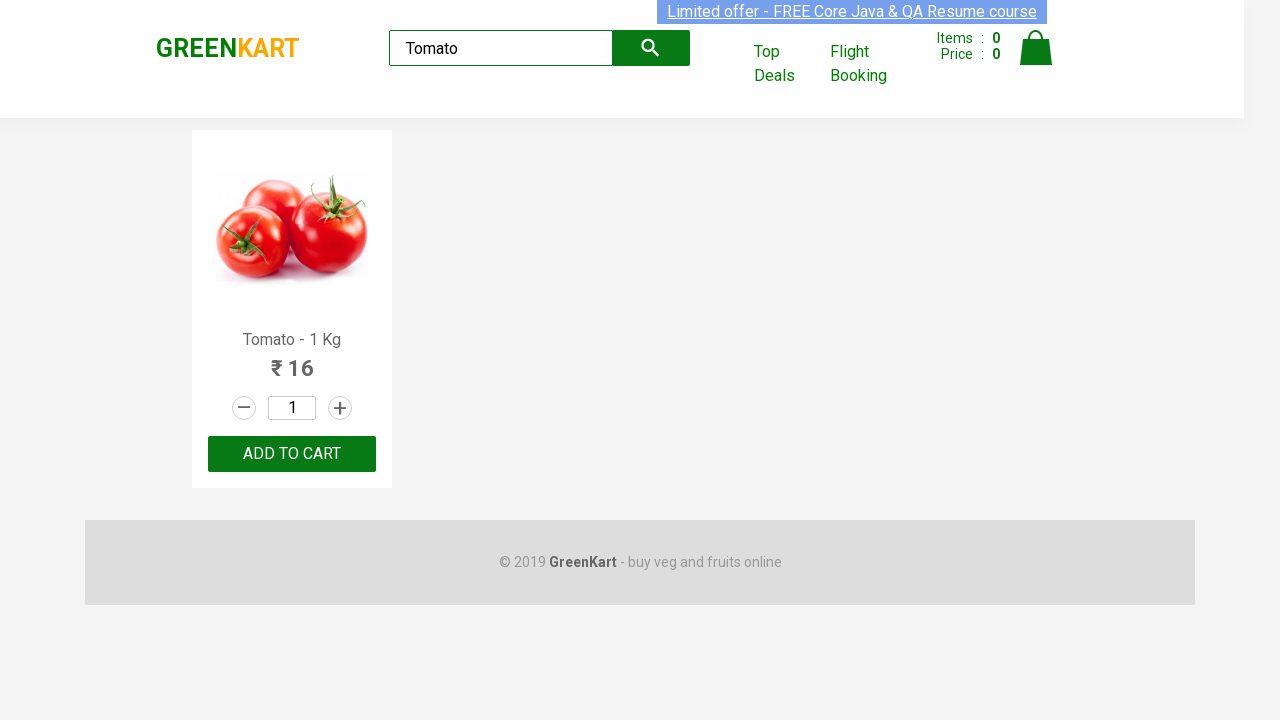

Extracted product name text: Tomato - 1 Kg
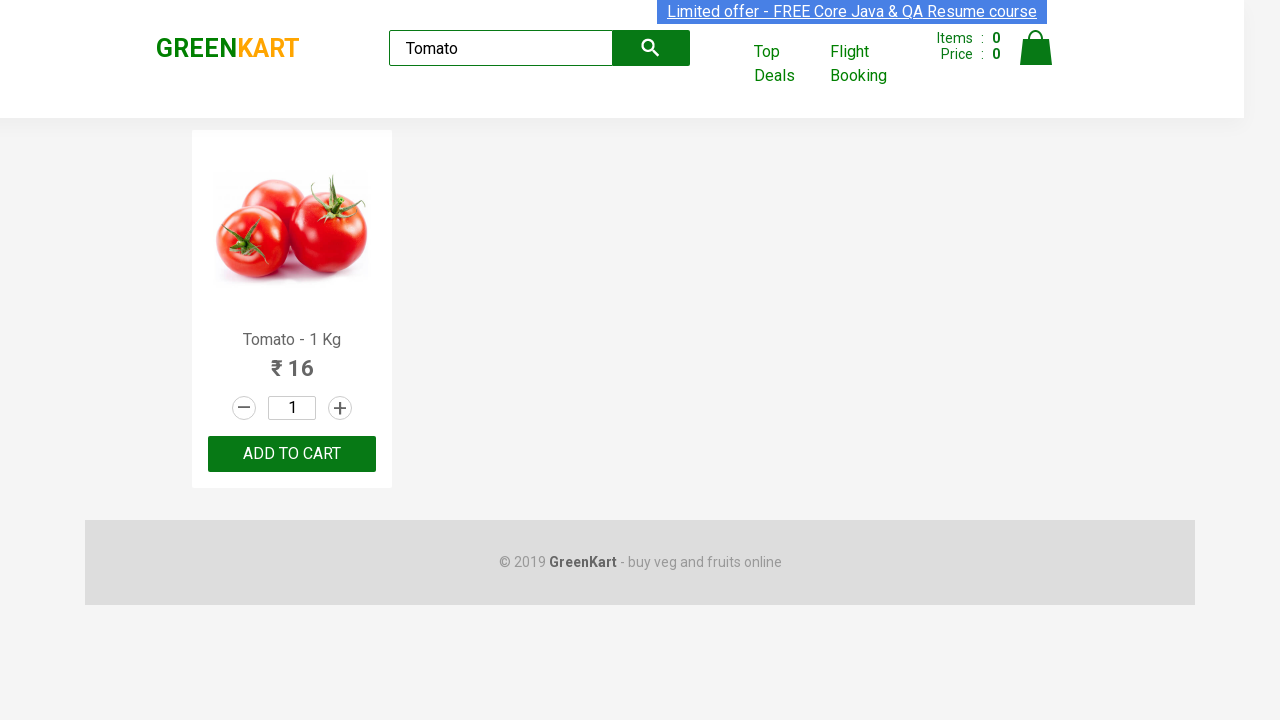

Parsed product shortname from full name: Tomato
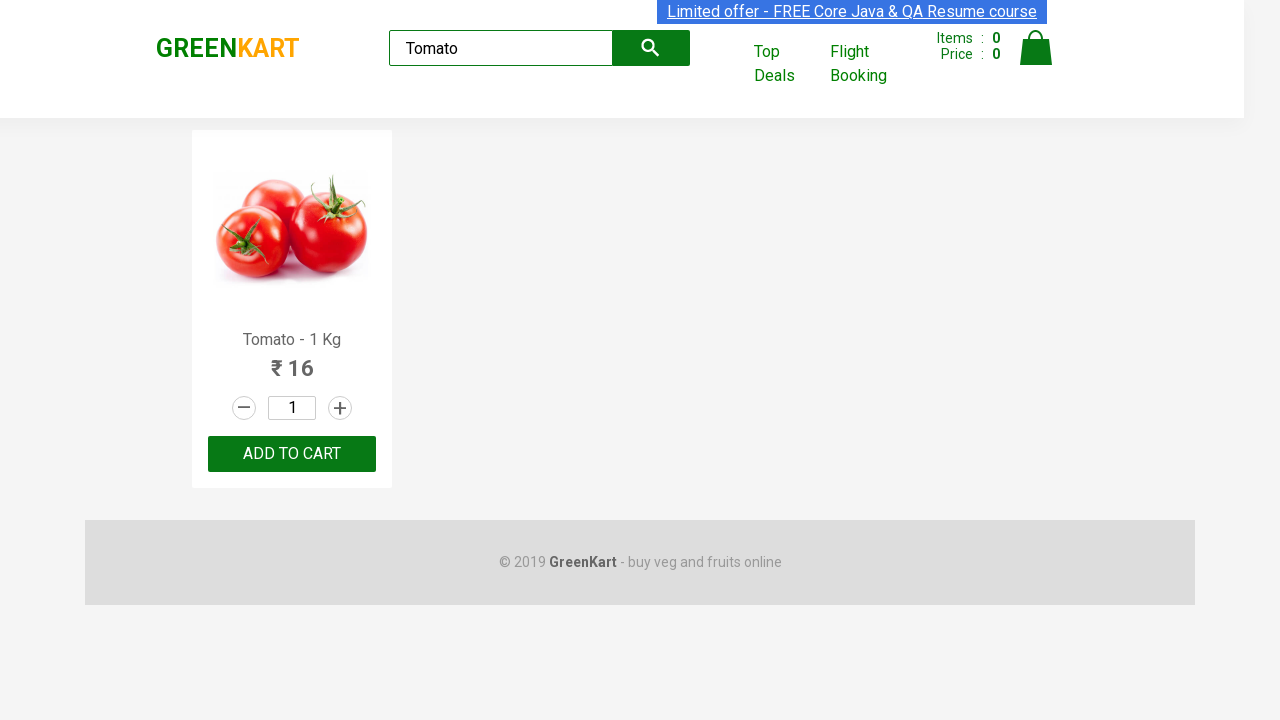

Printed extracted product name: Tomato
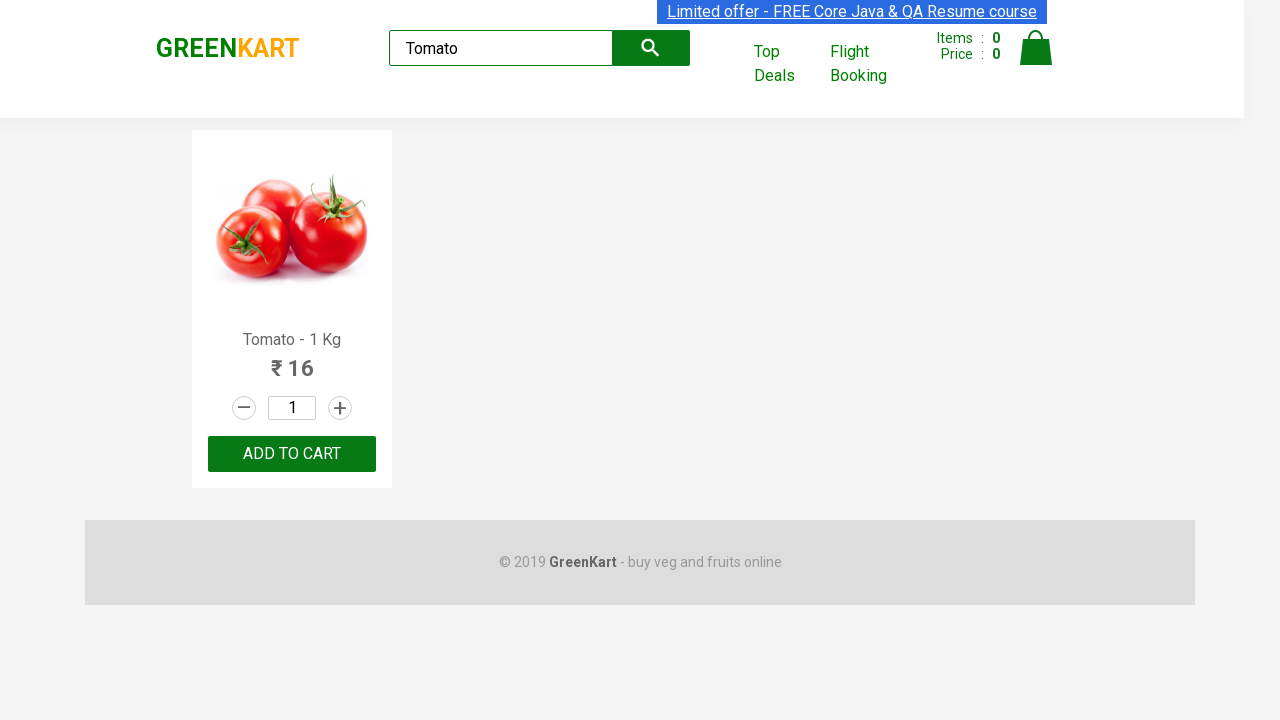

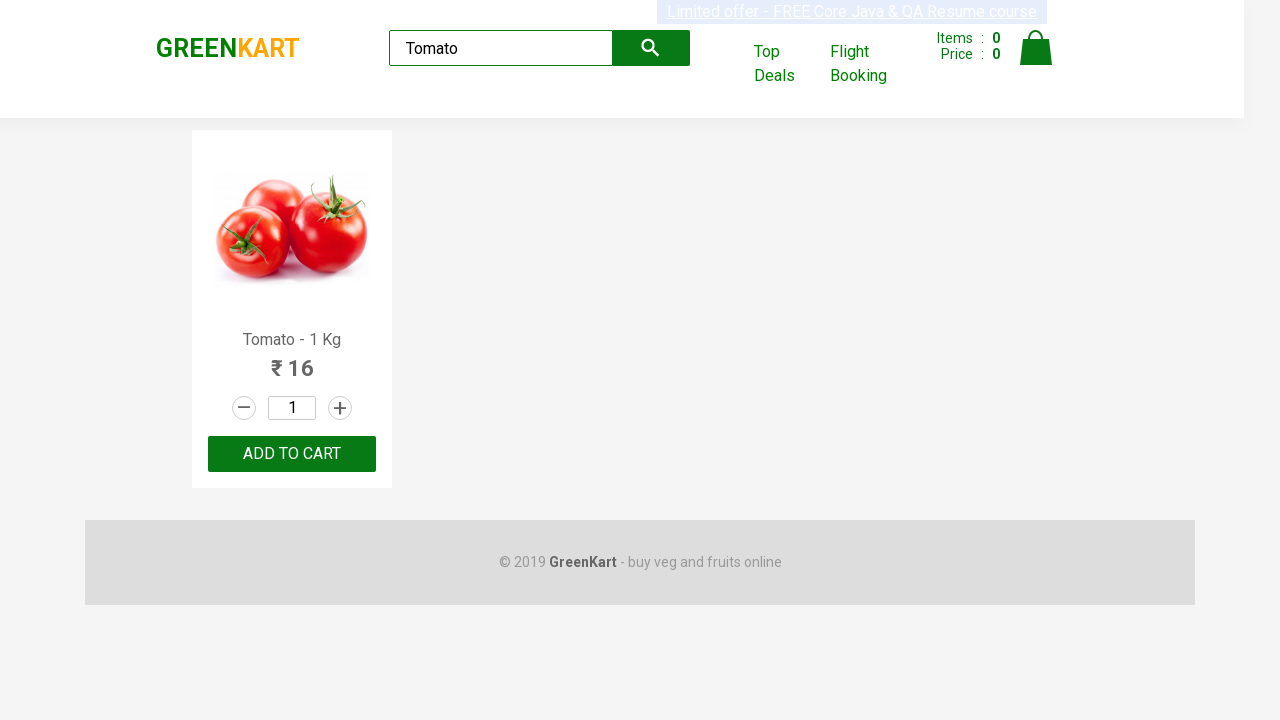